Tests dynamic element addition and removal by clicking Add Element button to create a Delete button, then clicking Delete to remove it

Starting URL: http://the-internet.herokuapp.com/add_remove_elements/

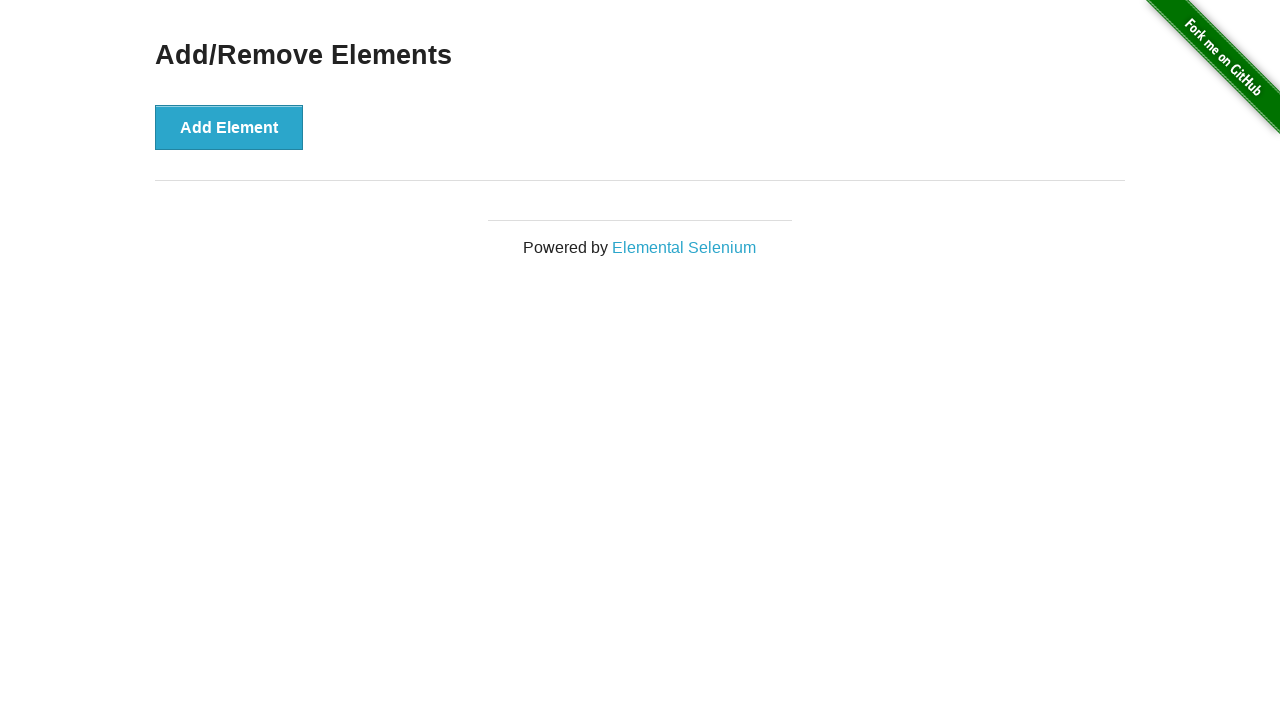

Clicked 'Add Element' button to create a Delete button at (229, 127) on xpath=//button[@onclick='addElement()']
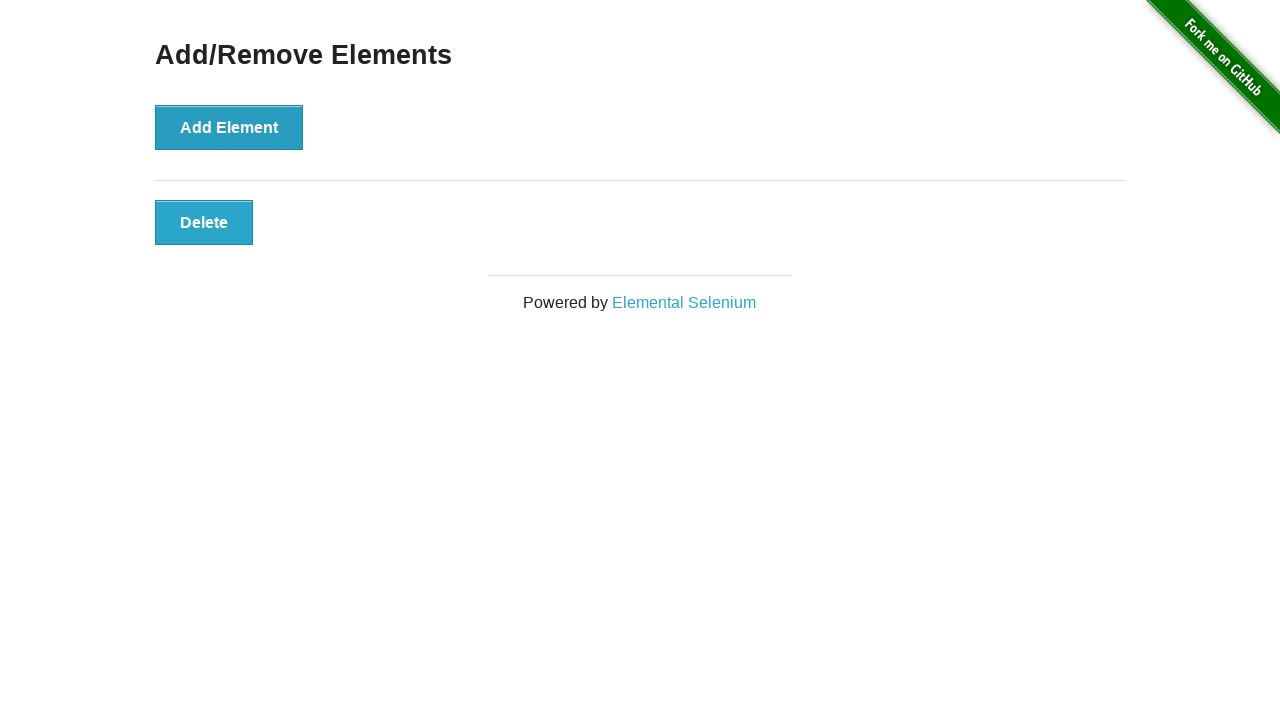

Delete button appeared after adding element
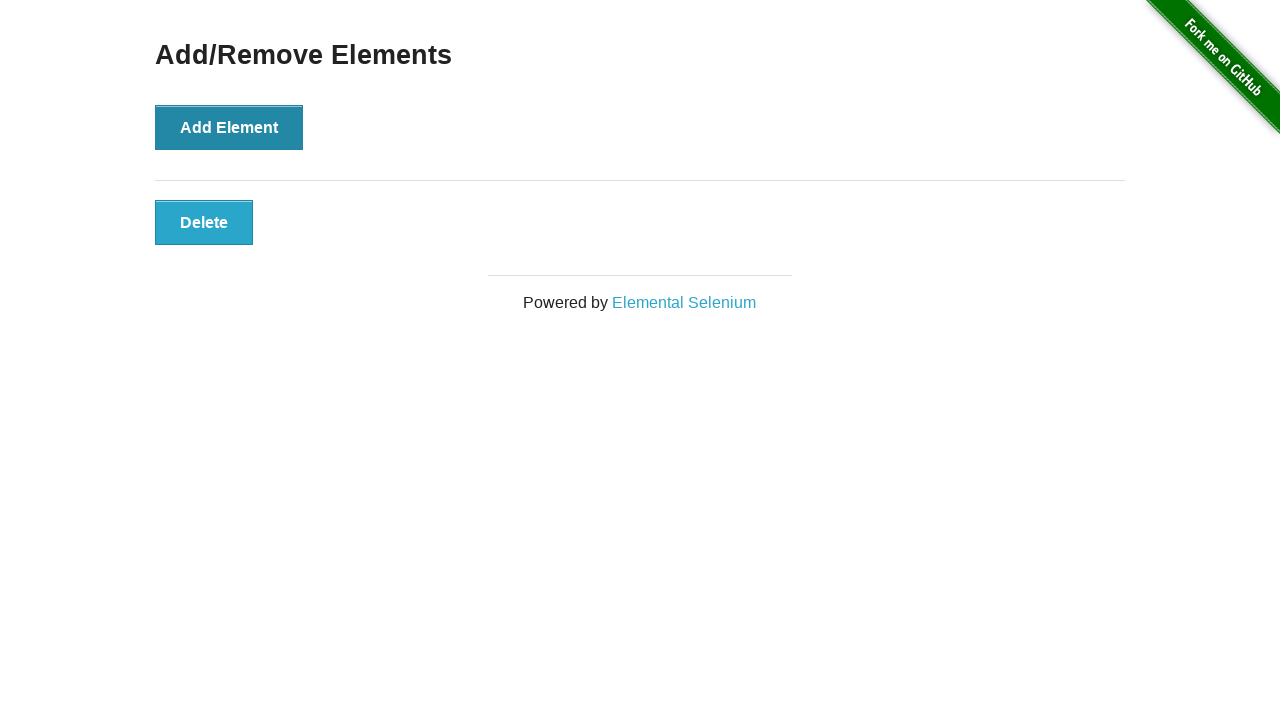

Clicked Delete button to remove the dynamically created element at (204, 222) on xpath=//button[@onclick='deleteElement()']
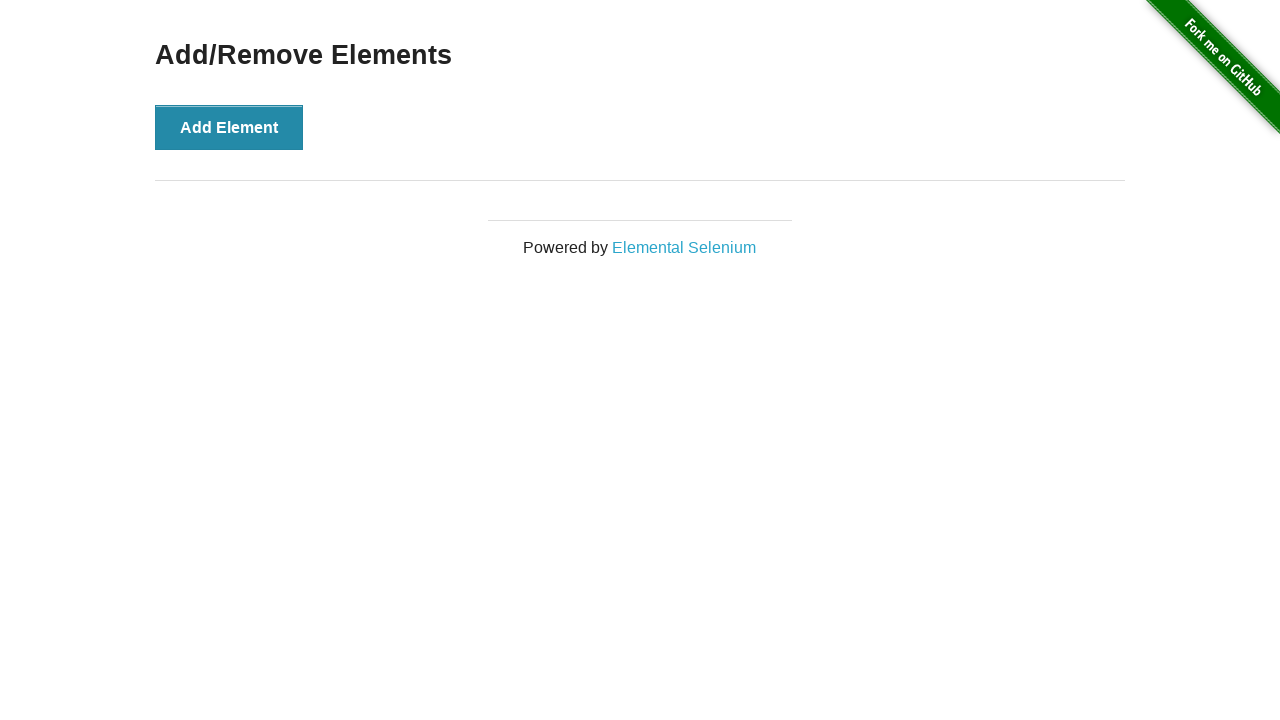

Delete button successfully removed and detached from DOM
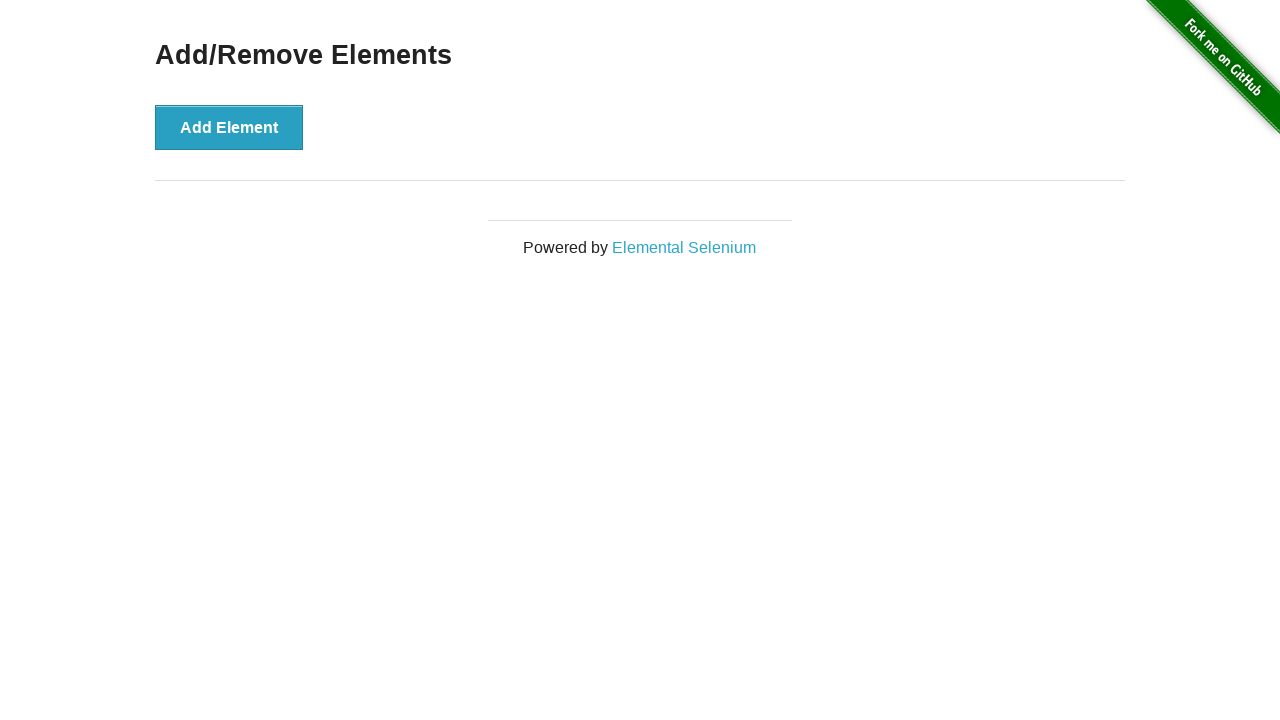

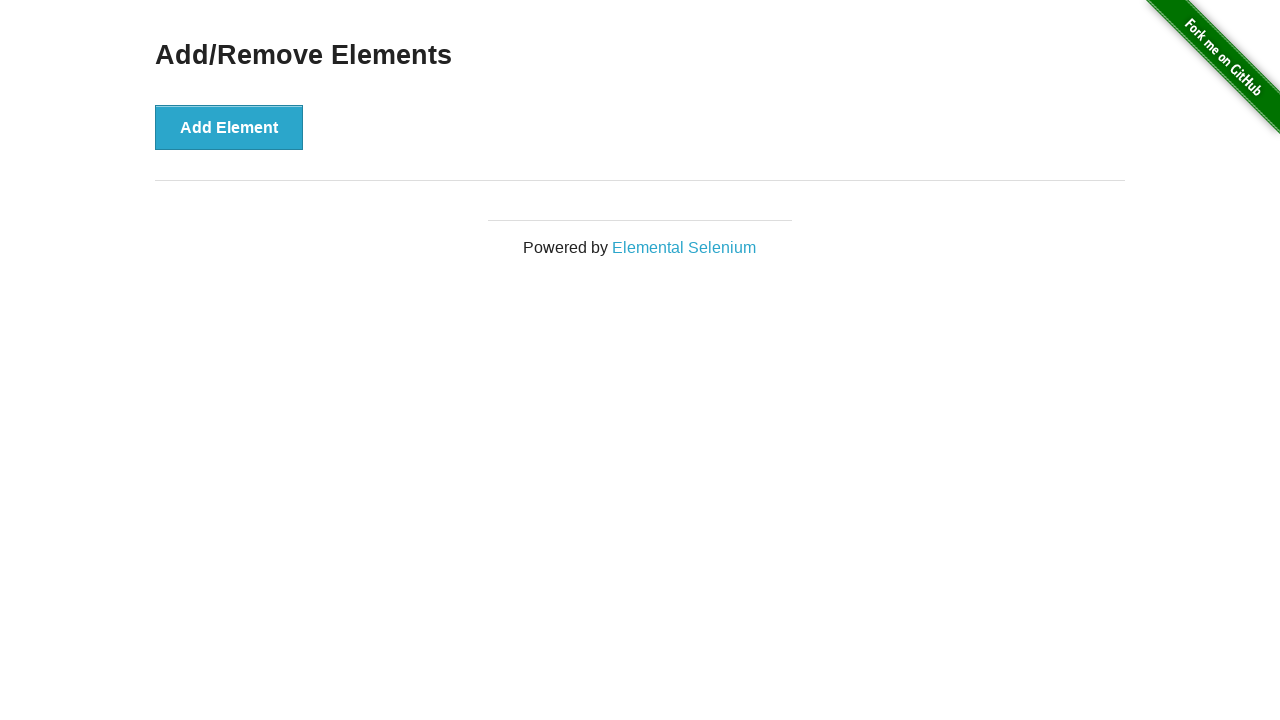